Tests multi-tab browser functionality by opening a new tab, navigating to a second website, extracting a course name, switching back to the original tab, and filling a form field with the extracted text

Starting URL: https://rahulshettyacademy.com/angularpractice/

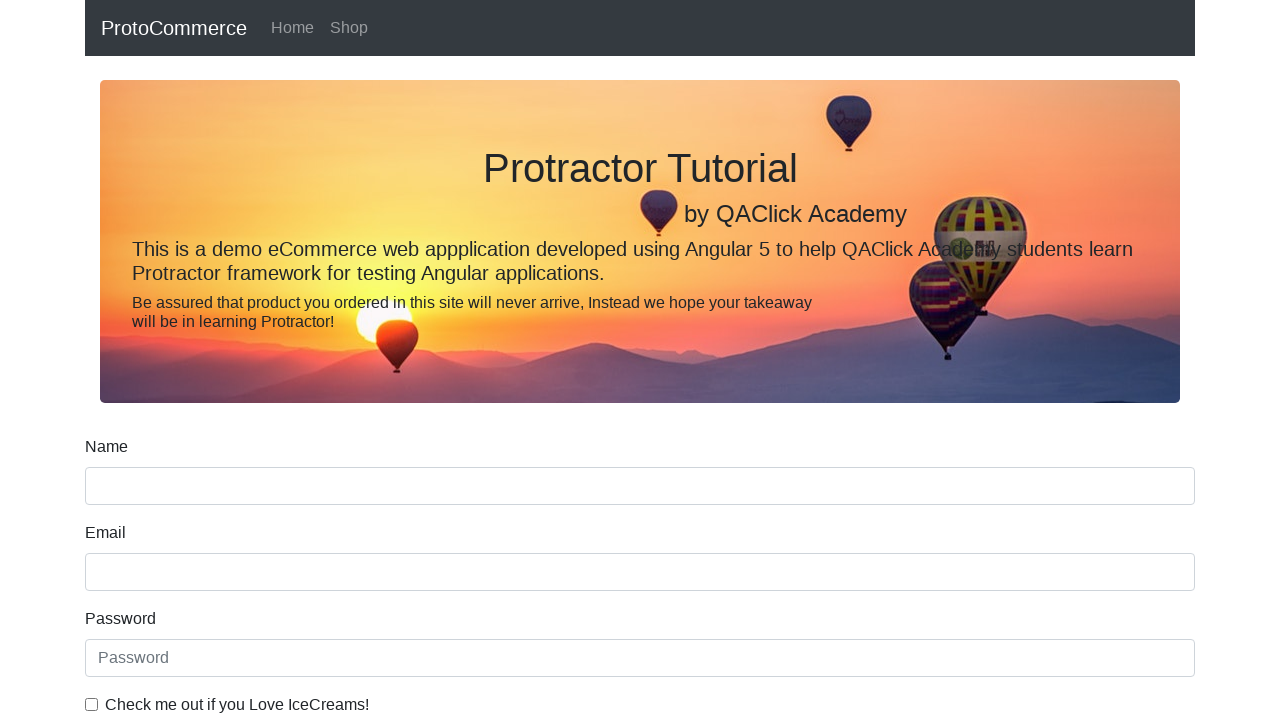

Opened a new browser tab
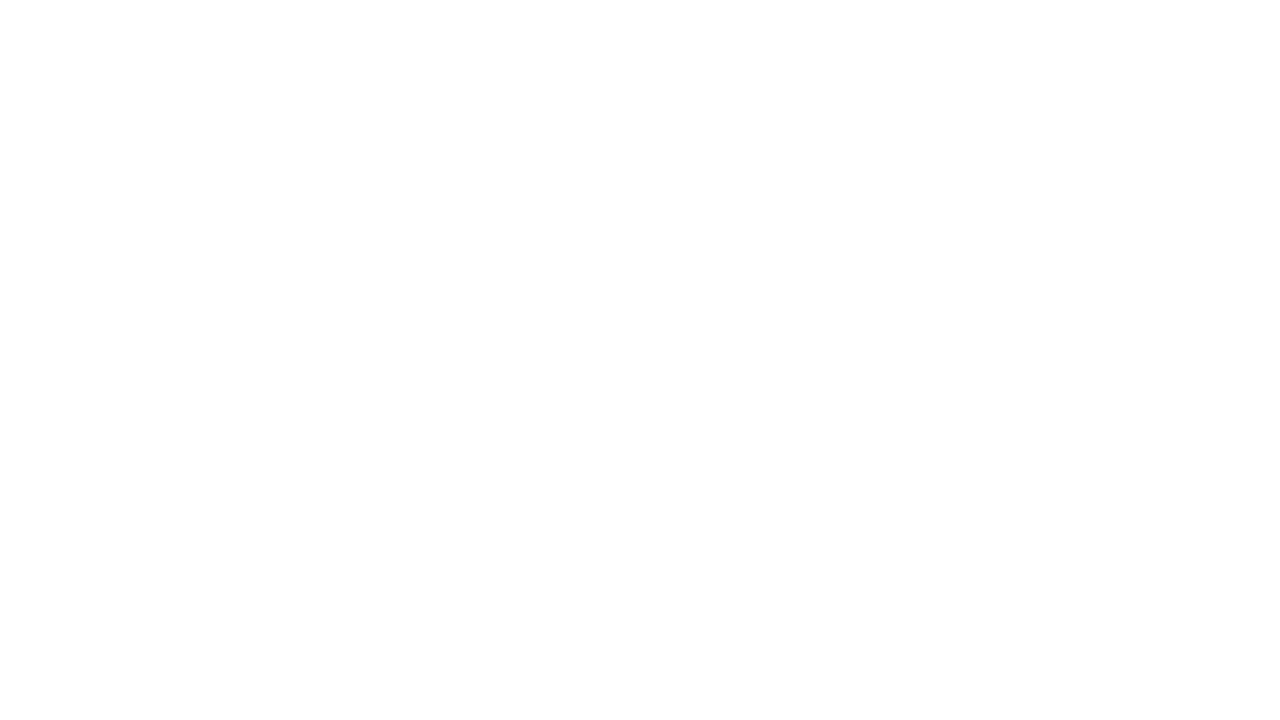

Navigated to https://rahulshettyacademy.com in new tab
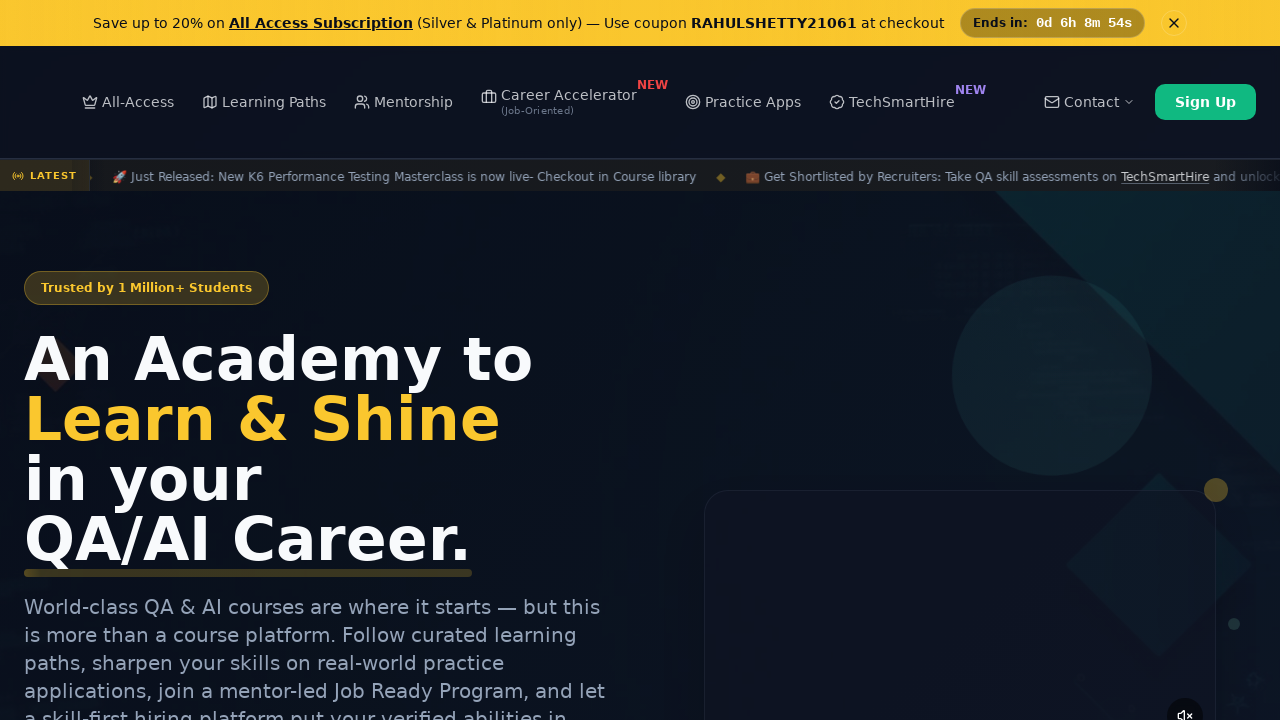

Located all course links on the page
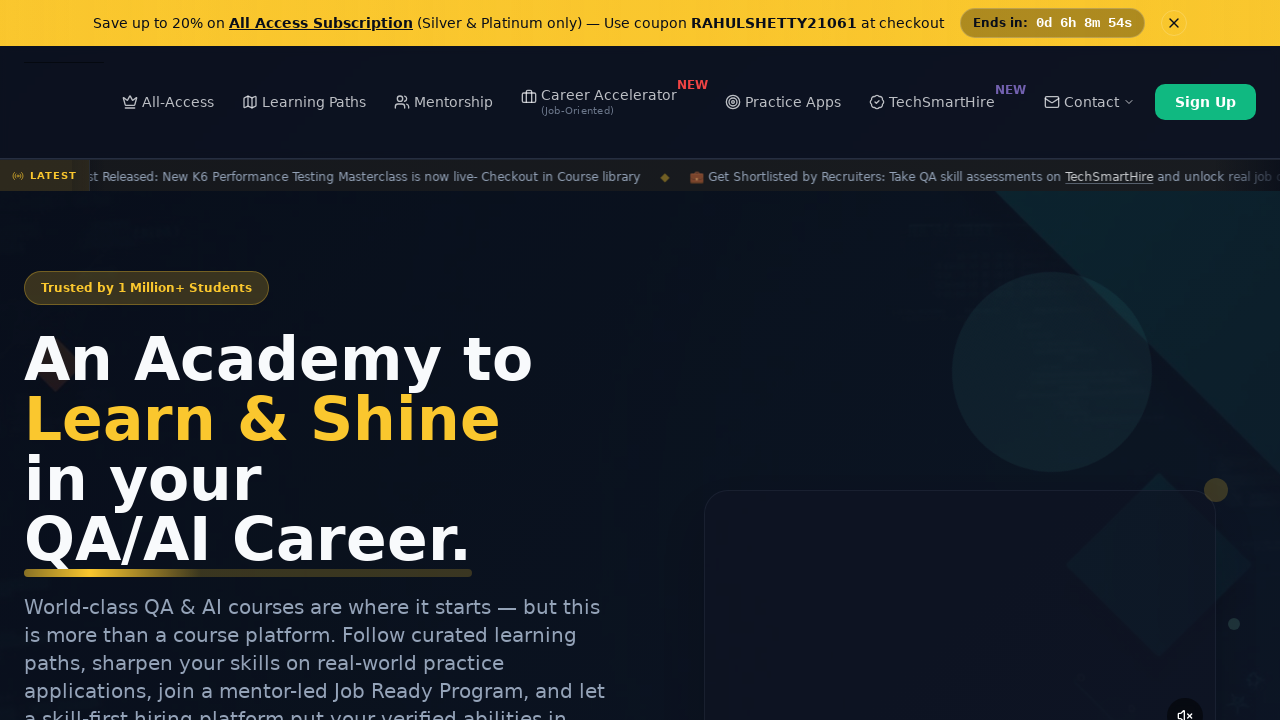

Extracted course name: 'Playwright Testing' from second course link
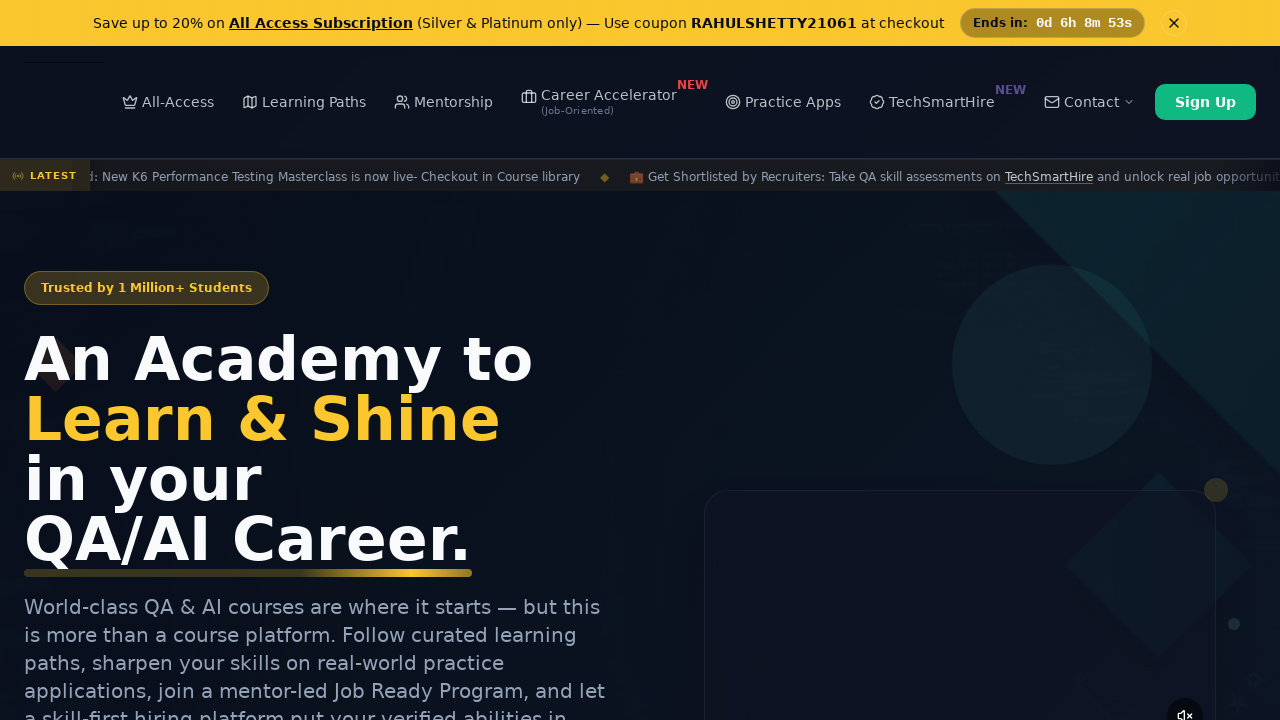

Switched back to the original tab
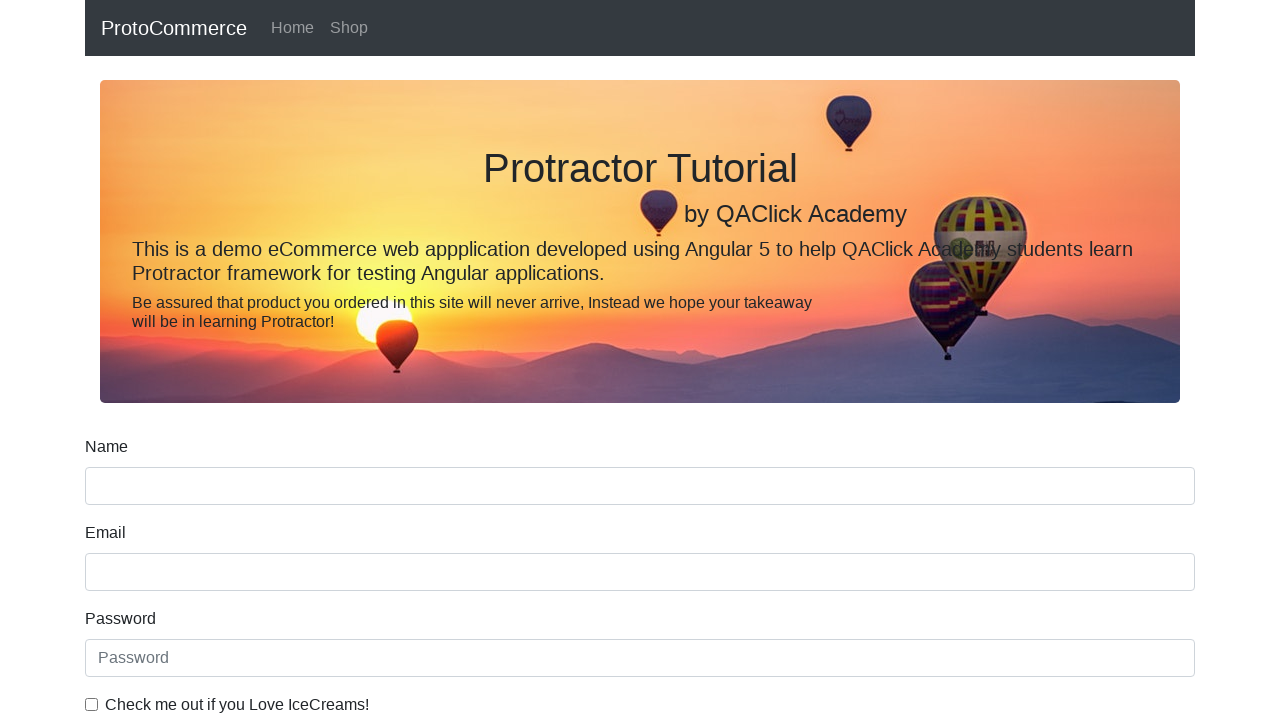

Filled name field with extracted course name: 'Playwright Testing' on input[name='name']
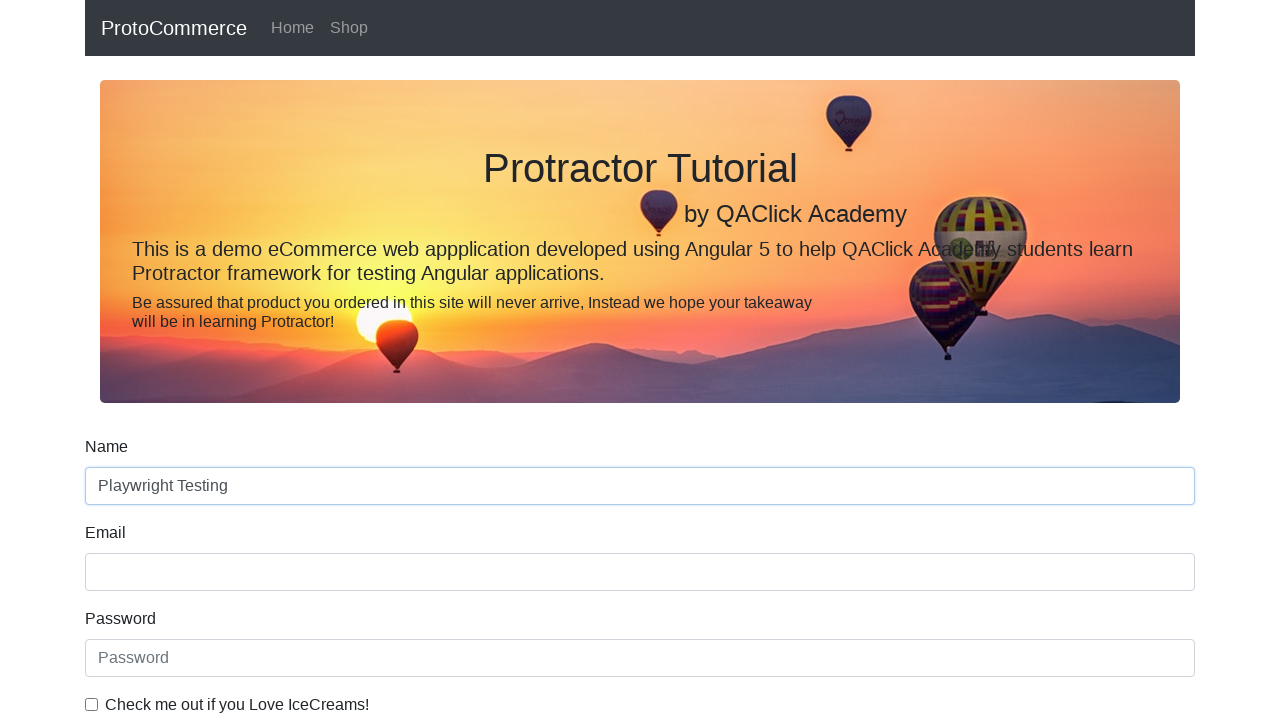

Waited 500ms for form to be filled
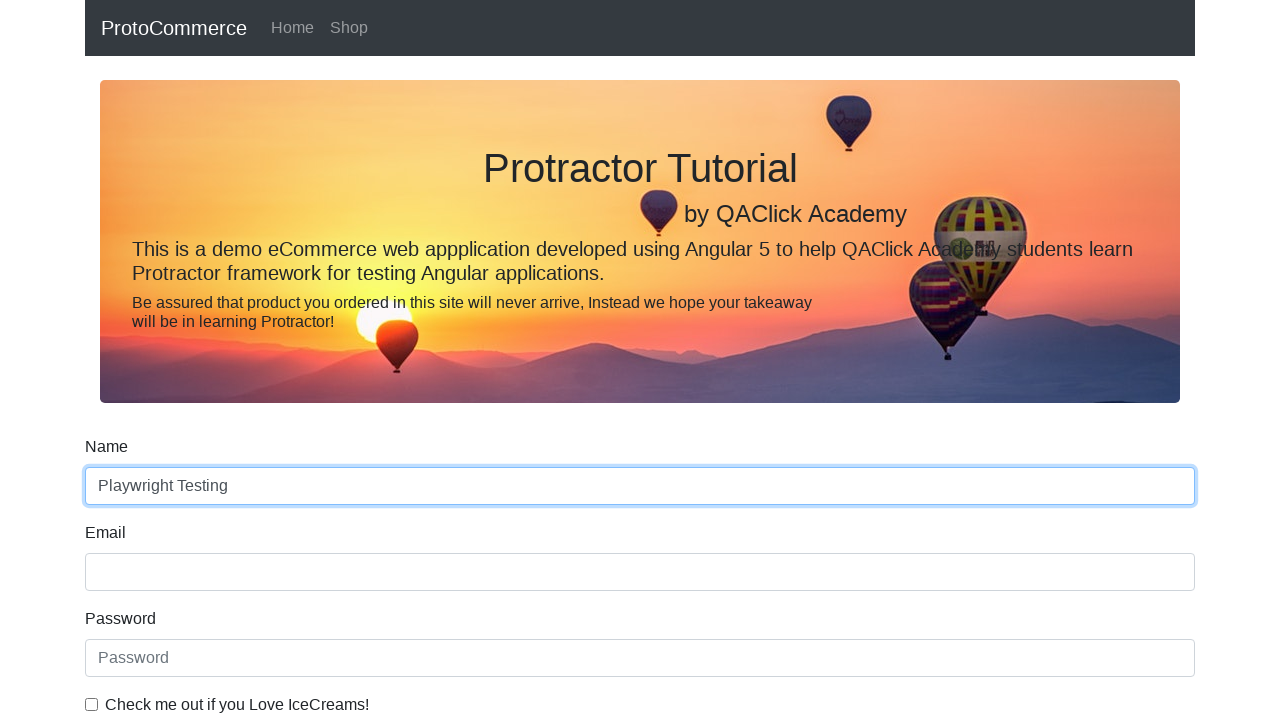

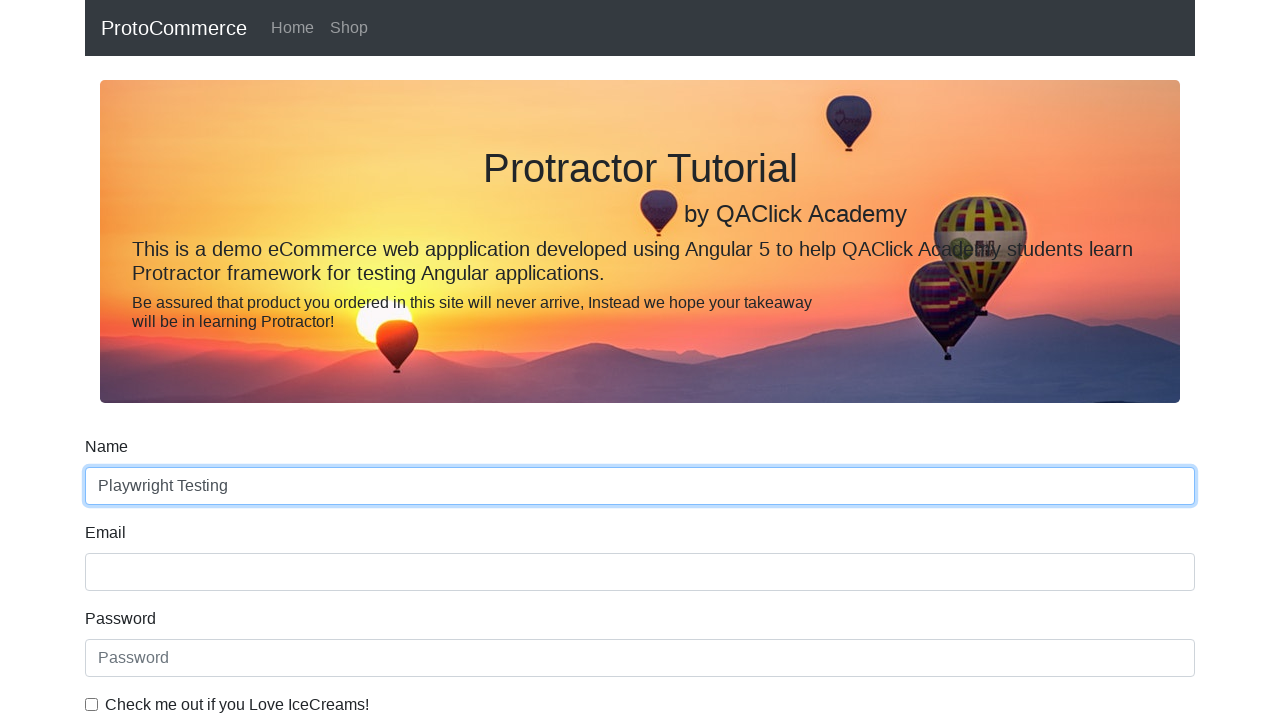